Navigates to Form Authentication page and verifies the h2 heading text

Starting URL: https://the-internet.herokuapp.com/

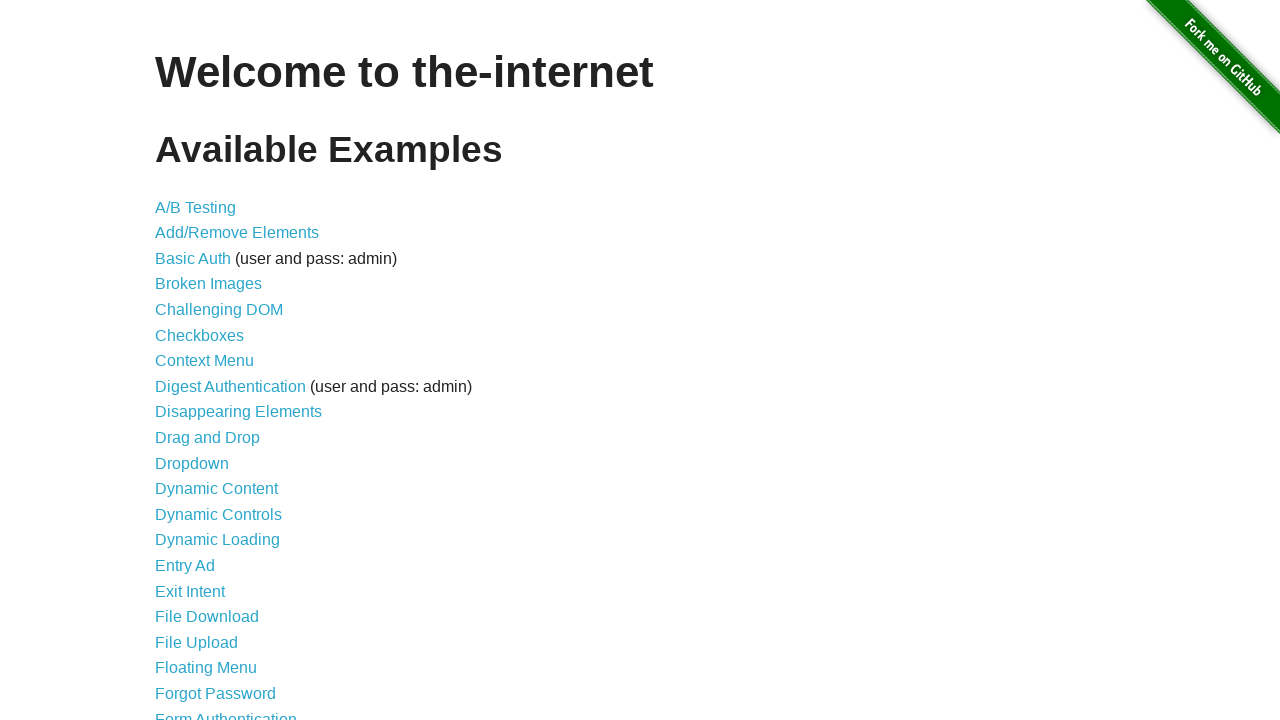

Clicked on Form Authentication link at (226, 712) on text=Form Authentication
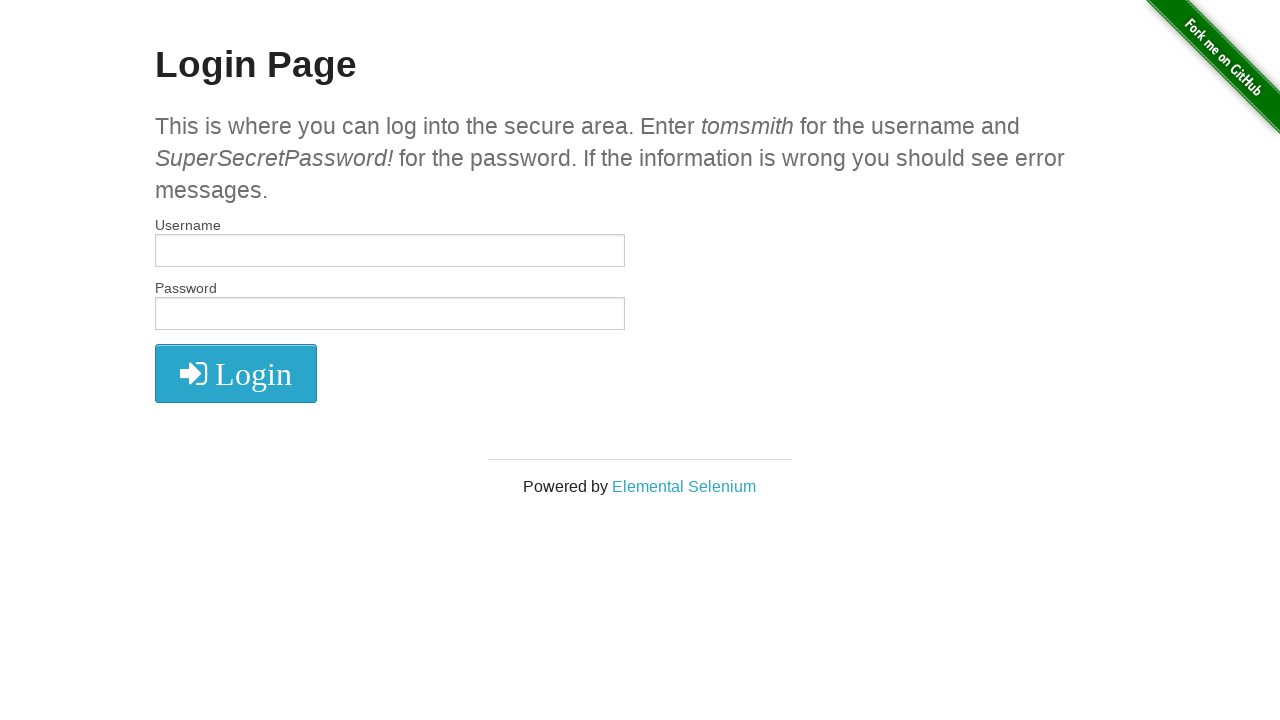

Located h2 heading element
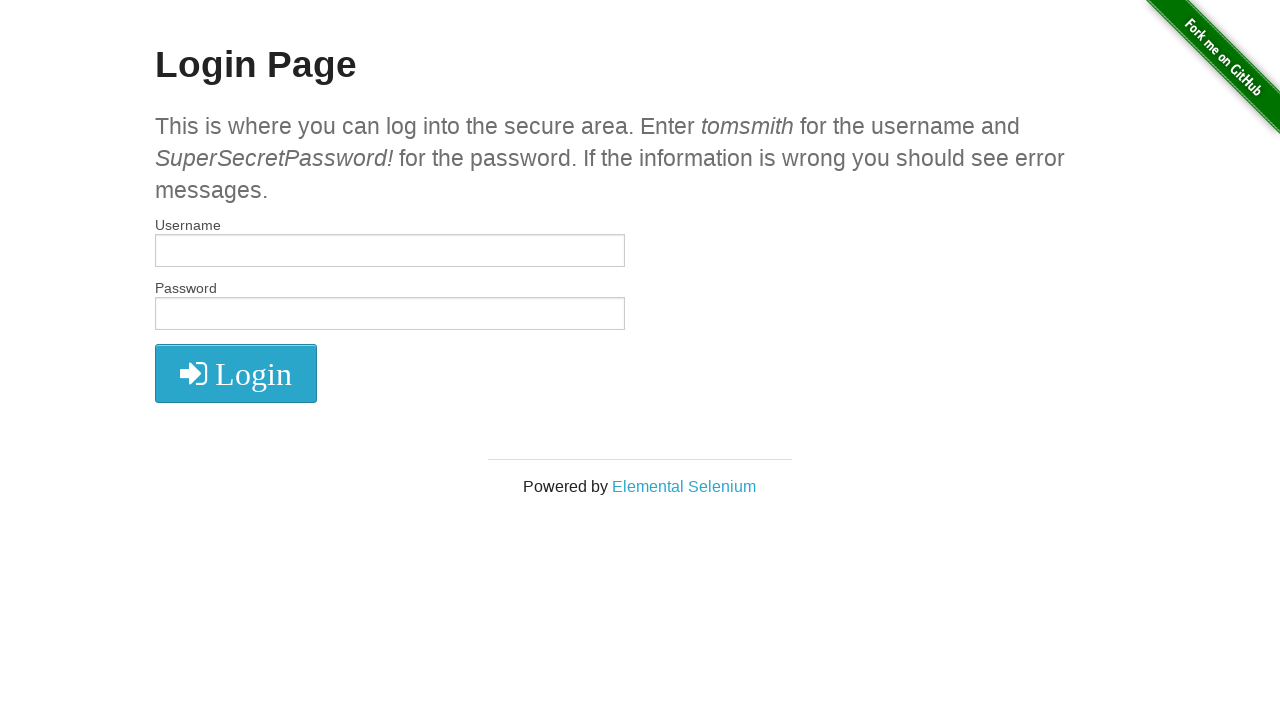

h2 heading element is visible
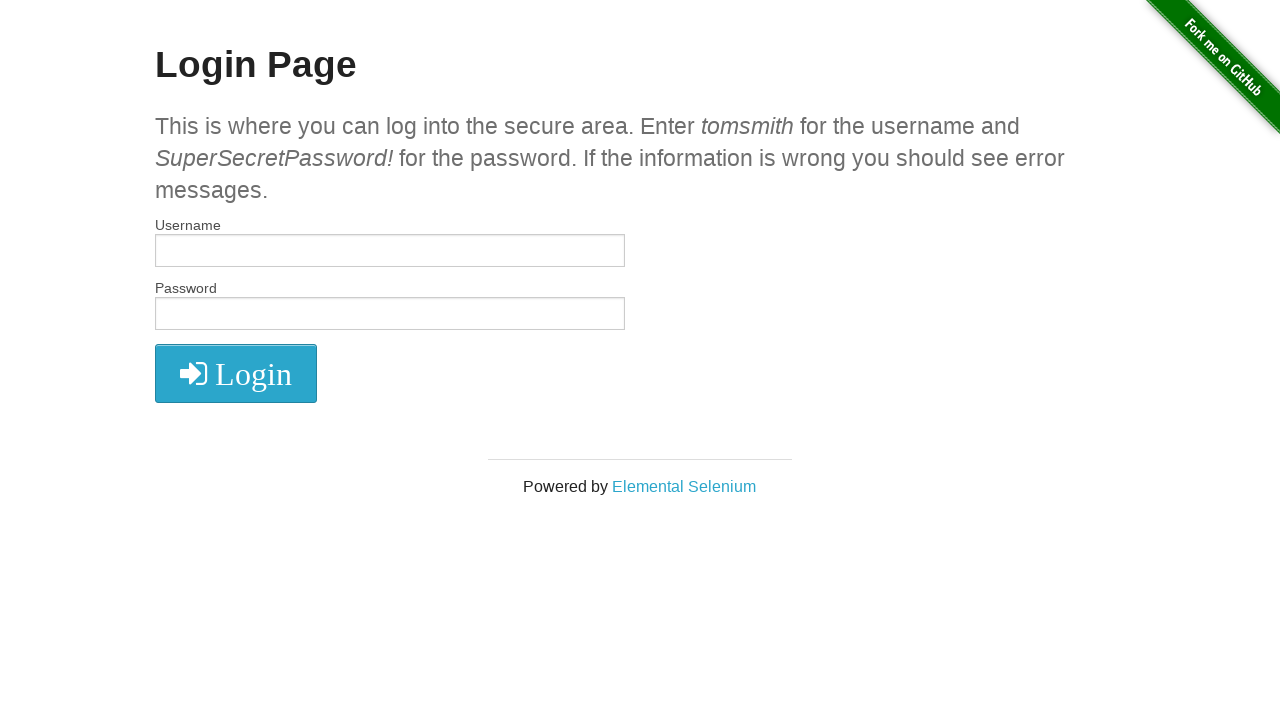

Verified h2 heading text is 'Login Page'
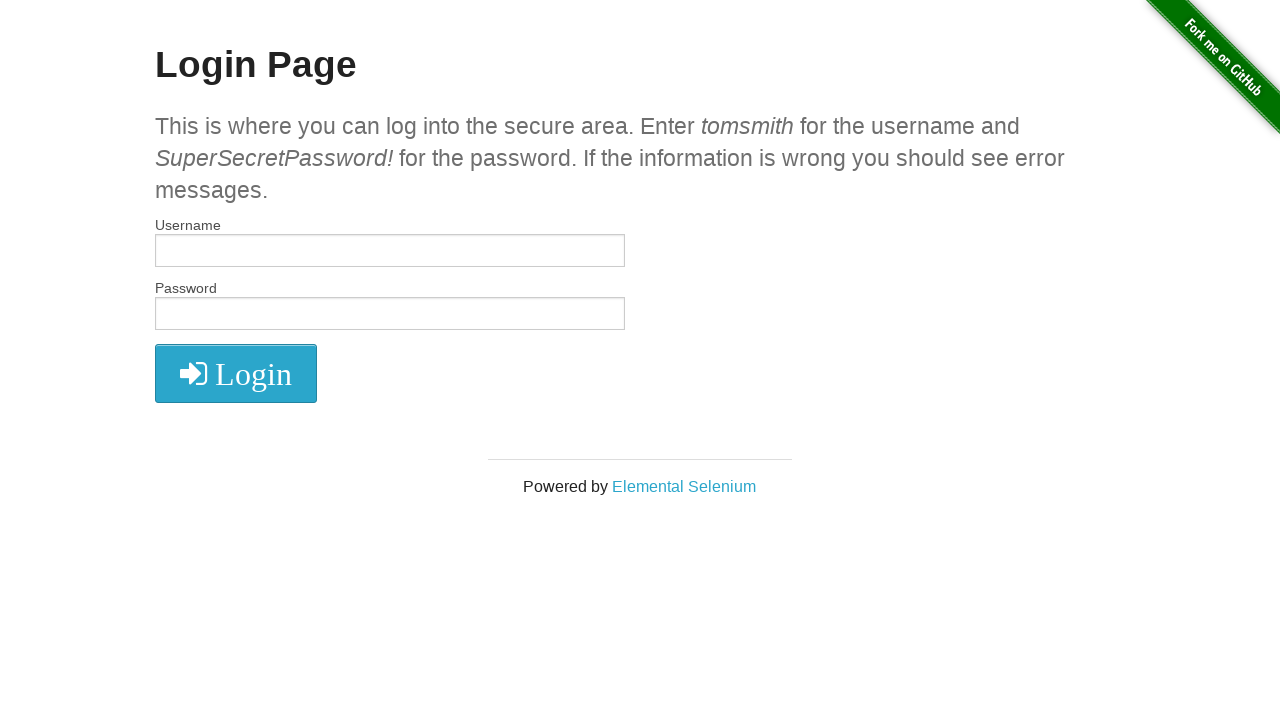

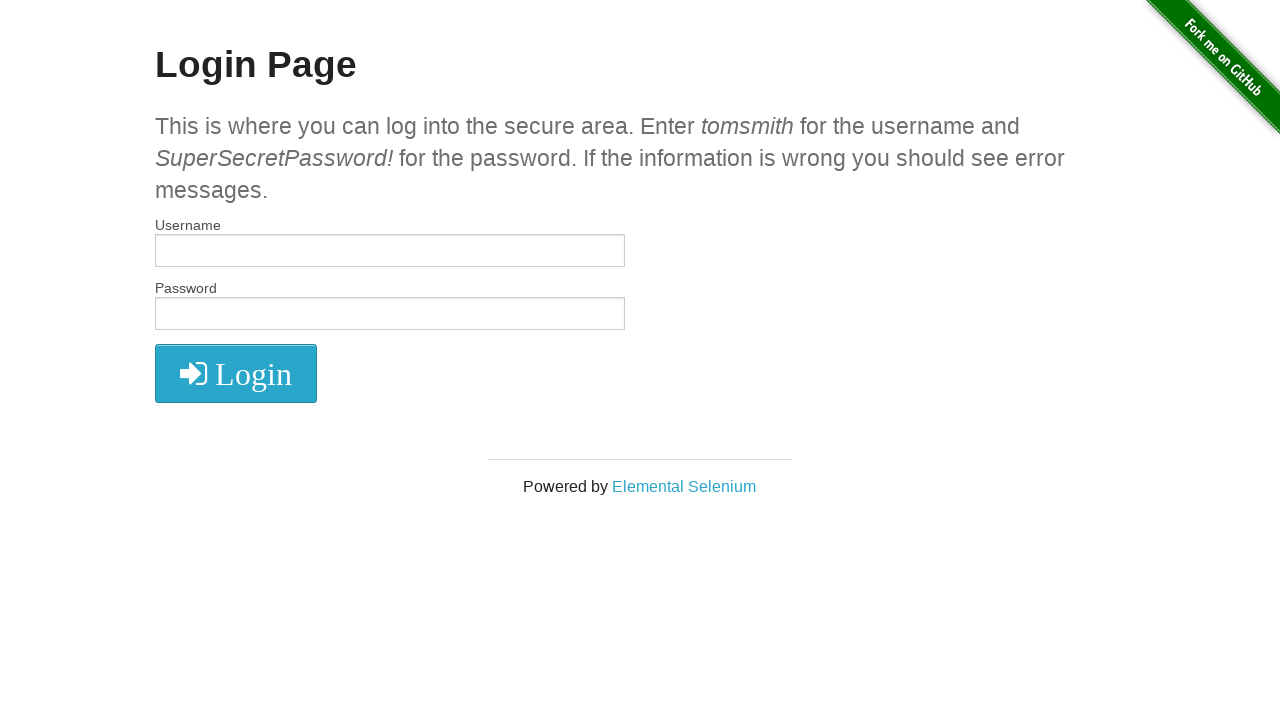